Tests the forgot password functionality by navigating through the password reset flow

Starting URL: https://login.salesforce.com/

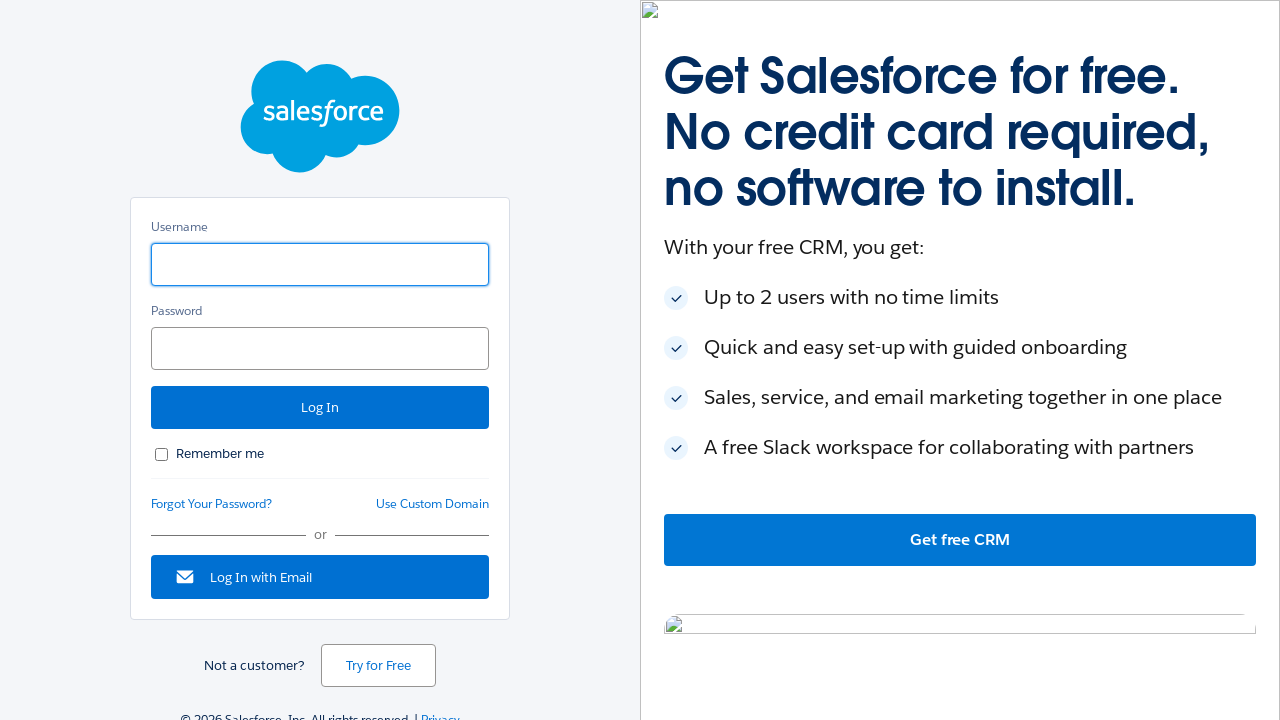

Clicked 'Forgot Password' link on Salesforce login page at (212, 504) on a.fl.small
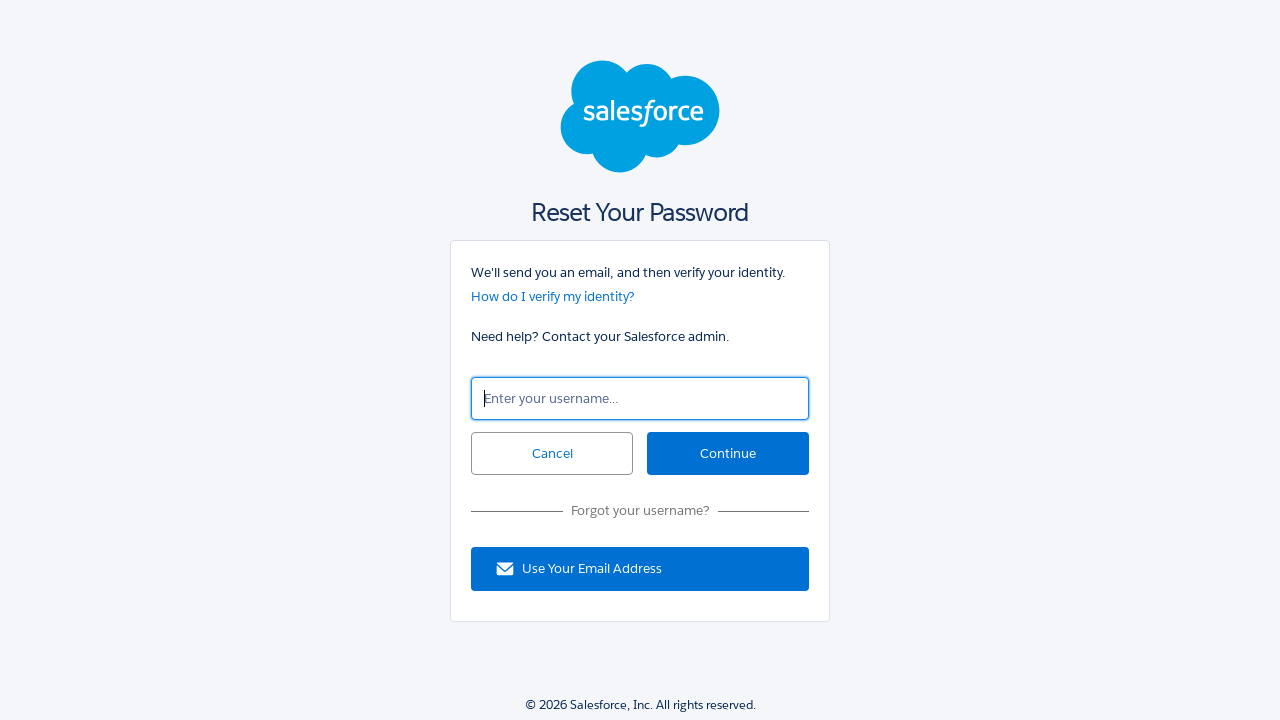

Entered email 'user456@example.com' in username field on input[name='un']
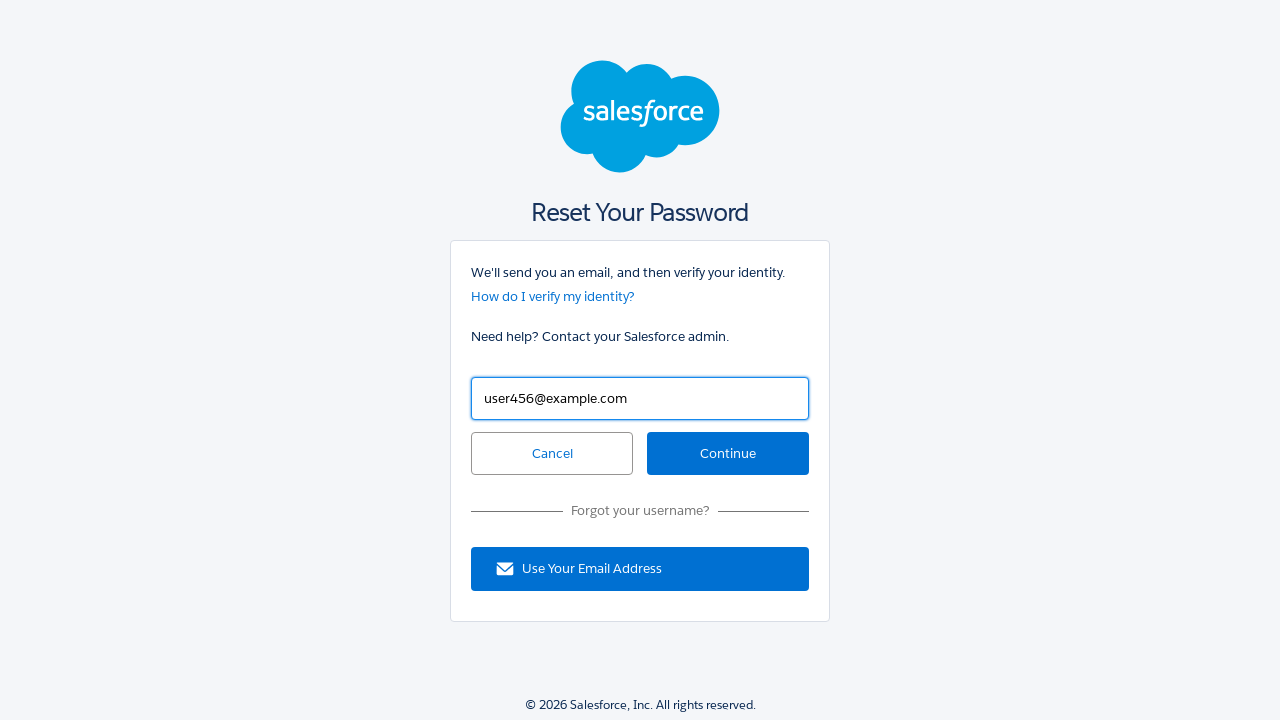

Clicked continue button to submit password reset request at (728, 454) on input#continue
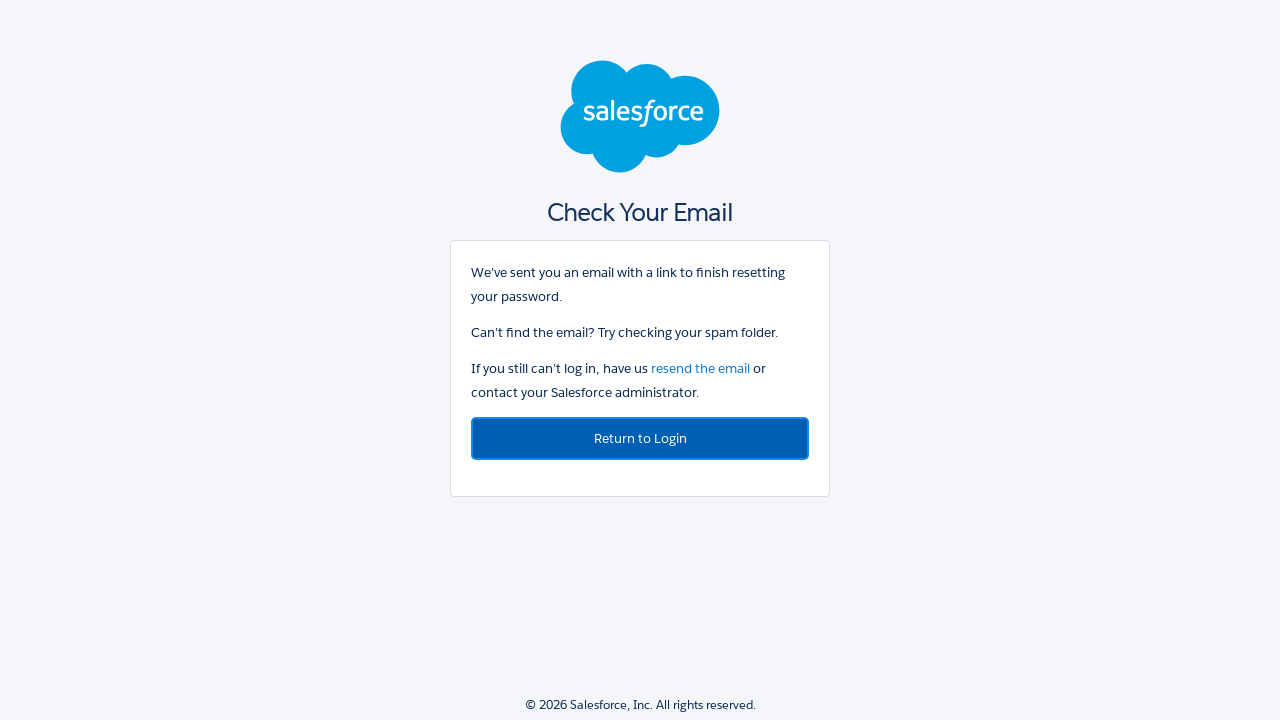

Password reset confirmation page loaded
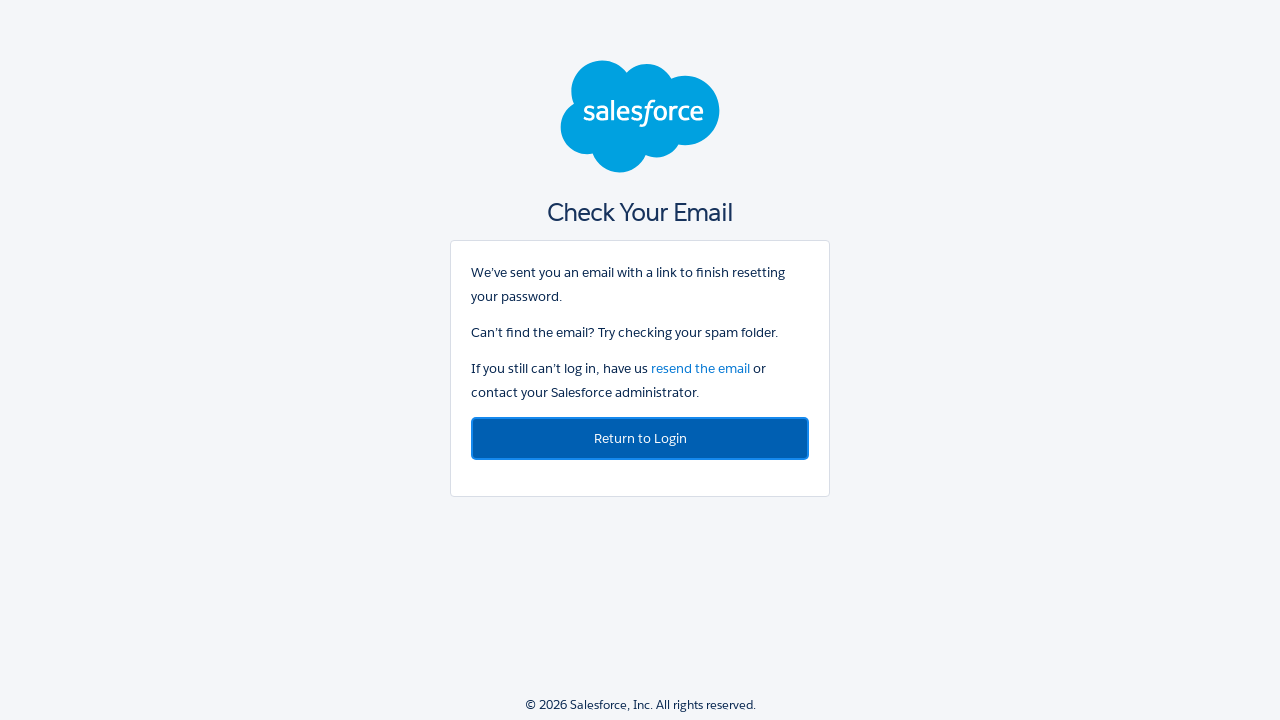

Clicked 'Return to Login' link to go back to login page at (640, 438) on text=Return to Login
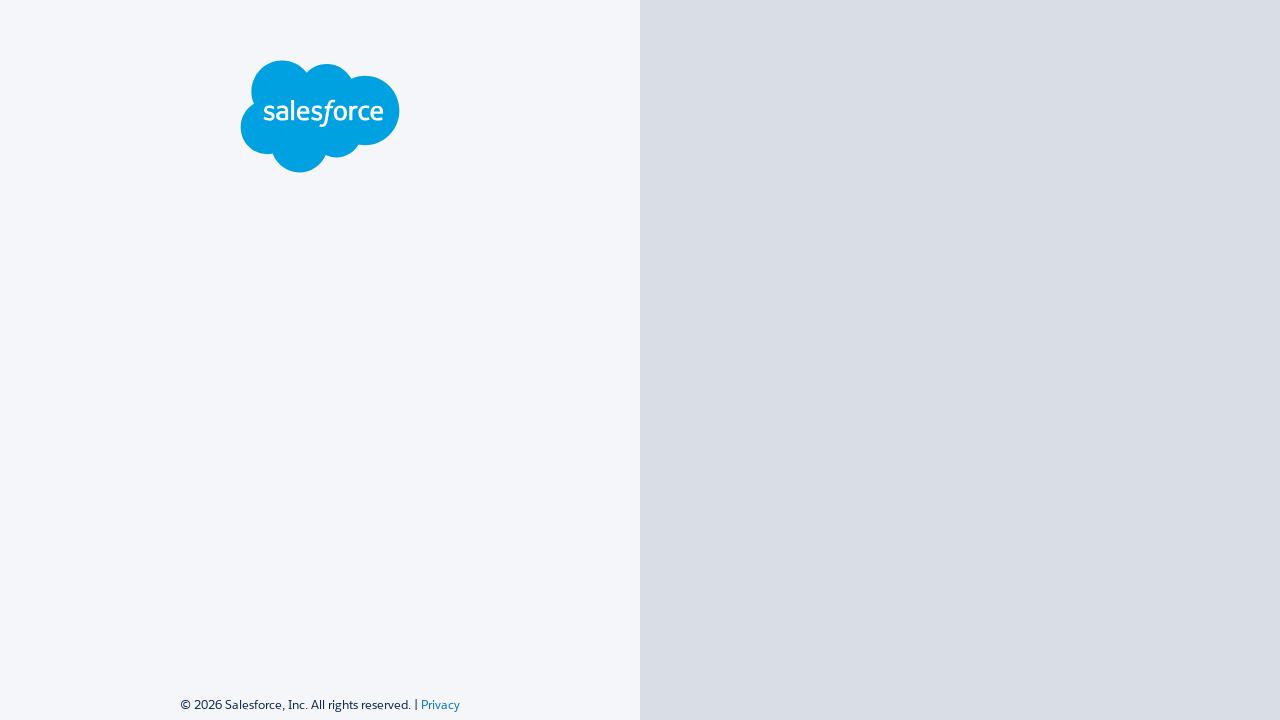

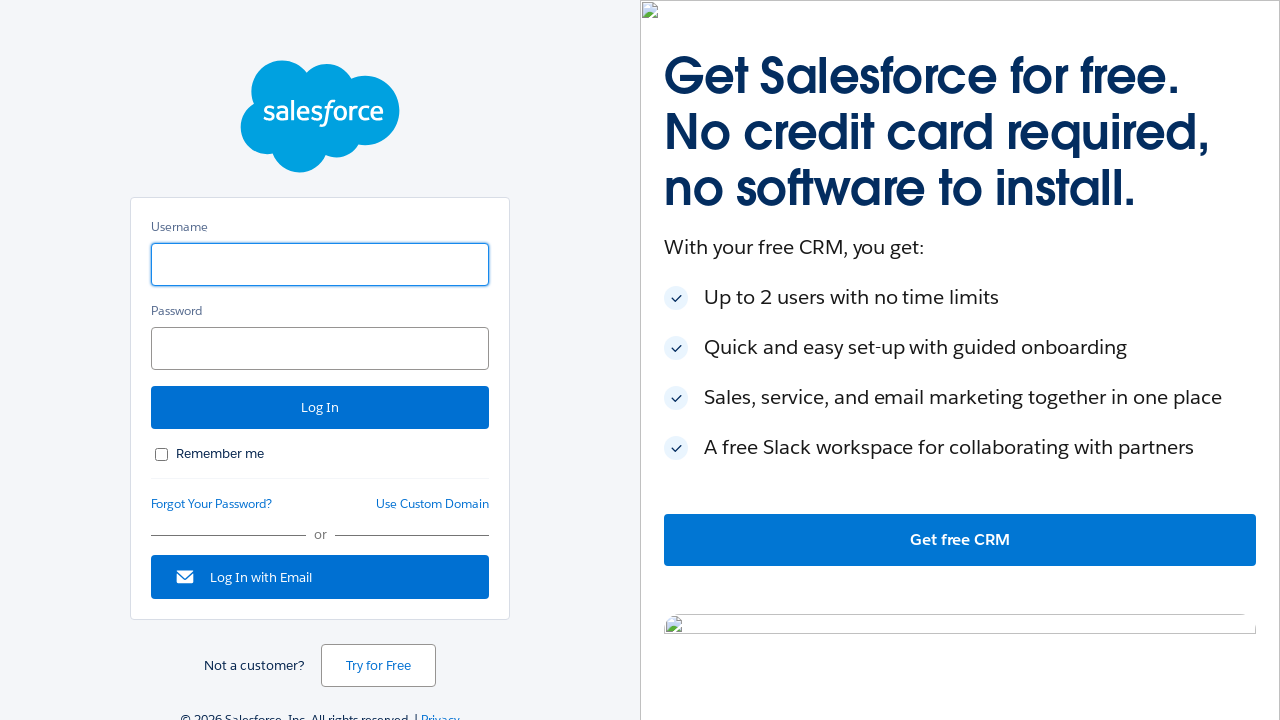